Tests clicking a checkbox on a page using JavaScript execution to verify checkbox interaction functionality.

Starting URL: http://the-internet.herokuapp.com/checkboxes

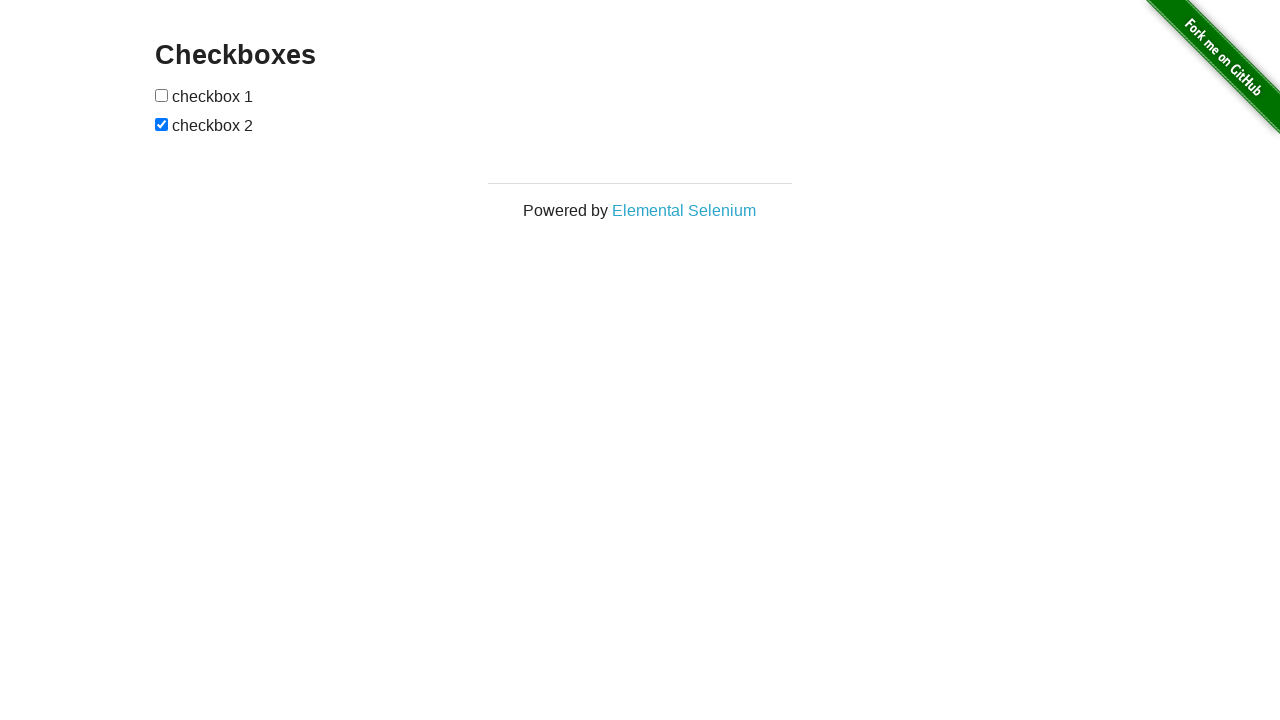

Waited for checkbox element to be present on the page
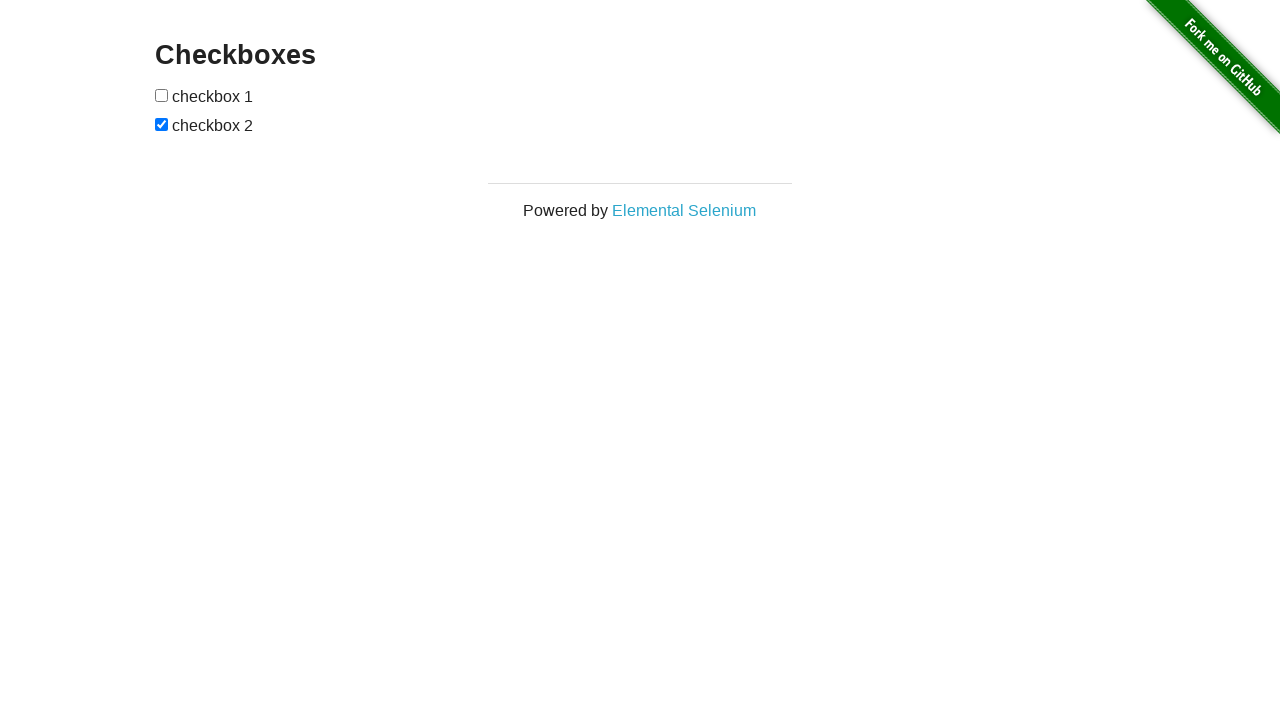

Clicked the first checkbox to verify checkbox interaction functionality at (162, 95) on #checkboxes input:first-child
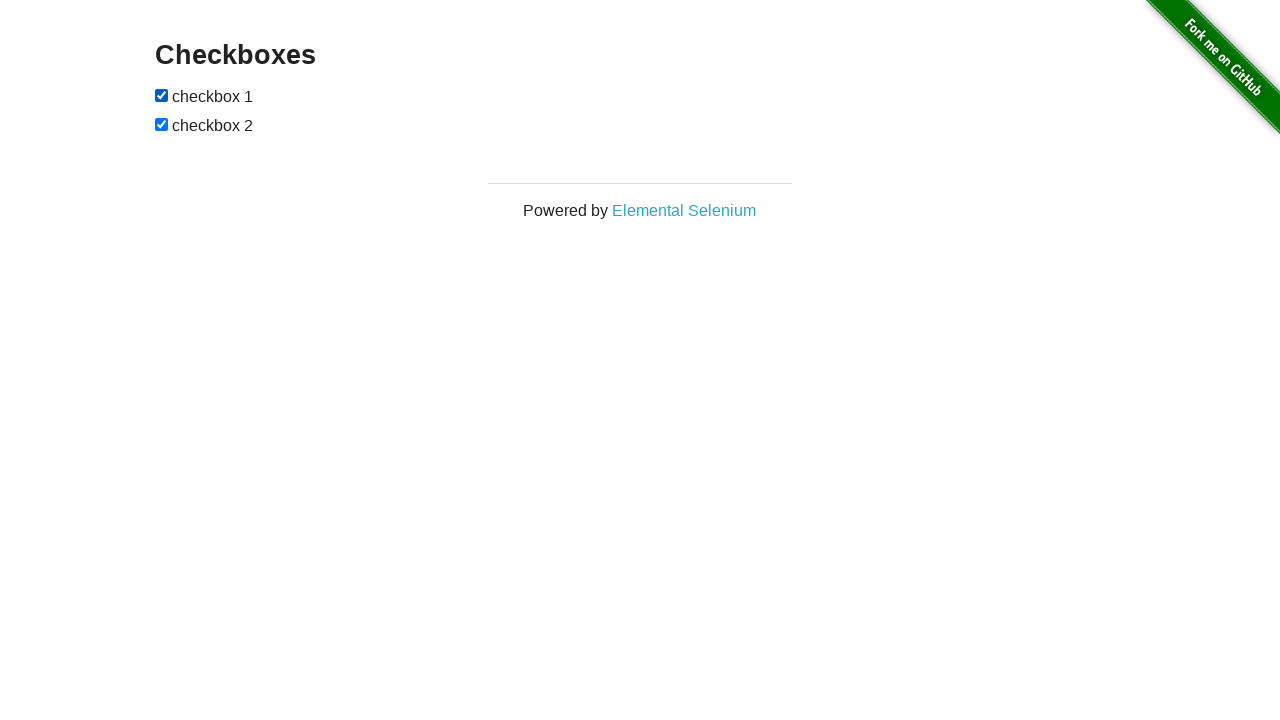

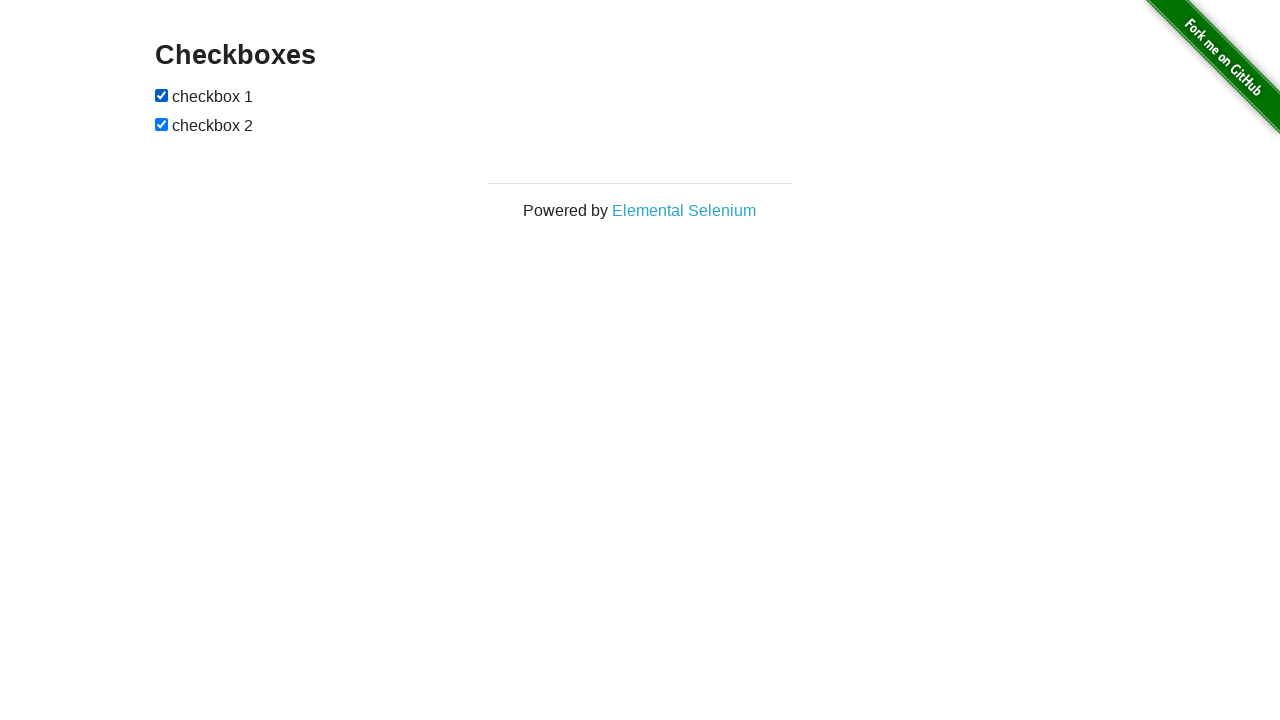